Verifies that the Login Page heading is displayed correctly

Starting URL: https://the-internet.herokuapp.com/

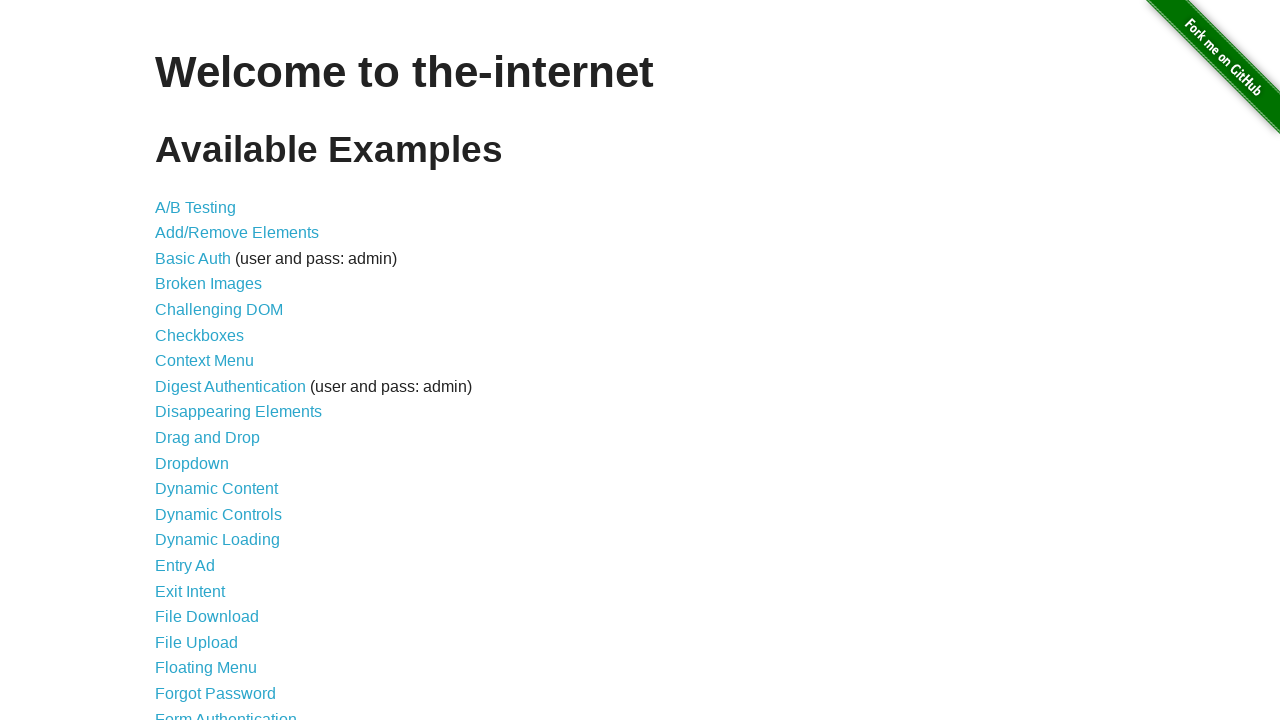

Clicked on Form Authentication link at (226, 712) on xpath=//a[text()="Form Authentication"]
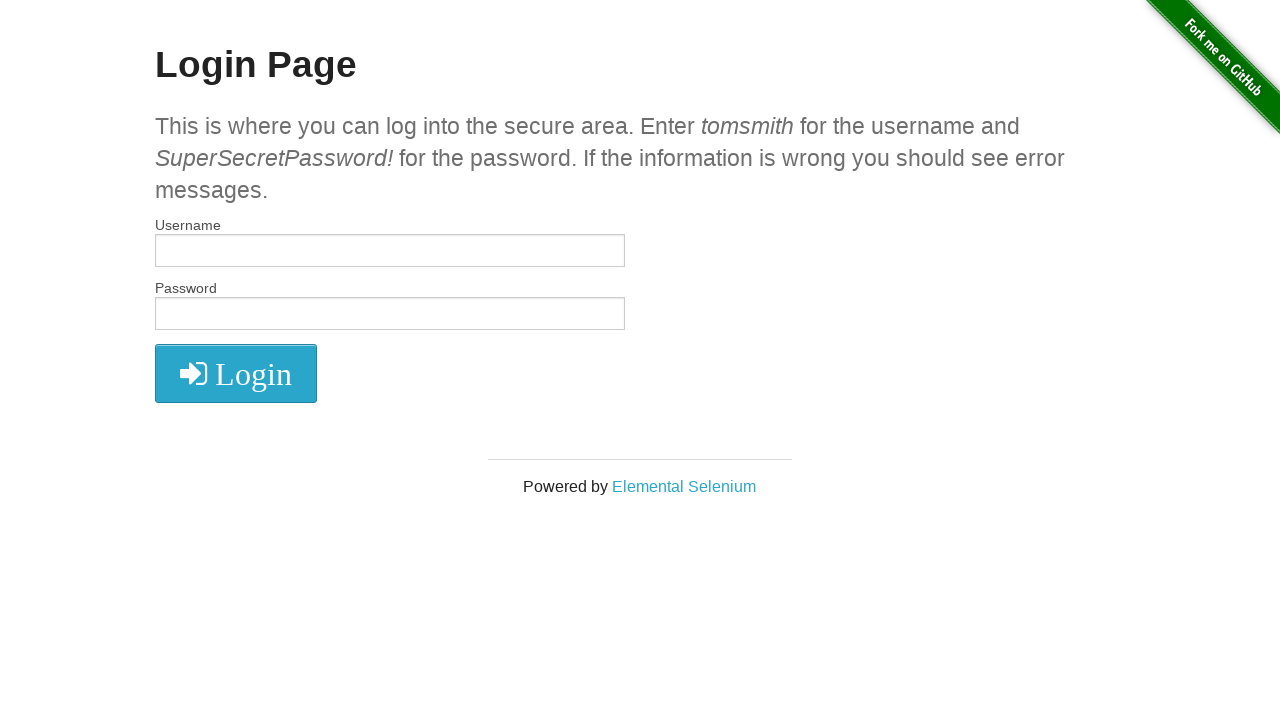

Retrieved Login Page heading text
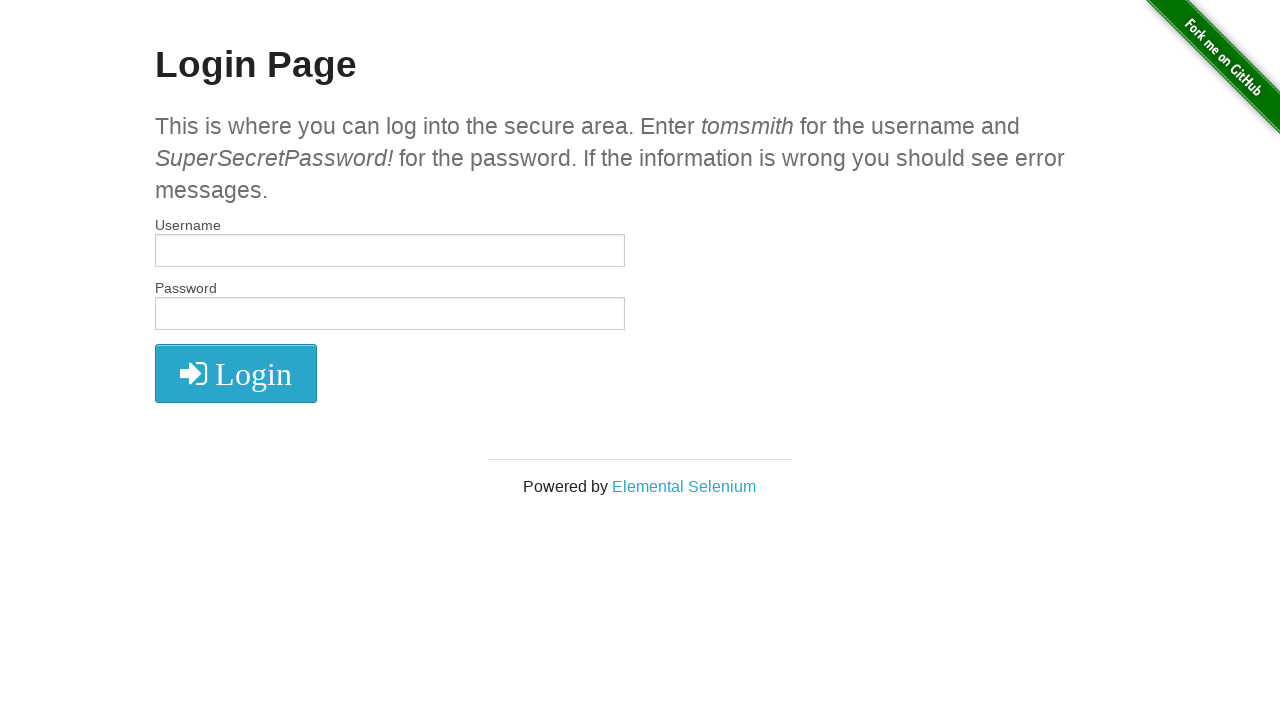

Verified that Login Page heading is displayed correctly
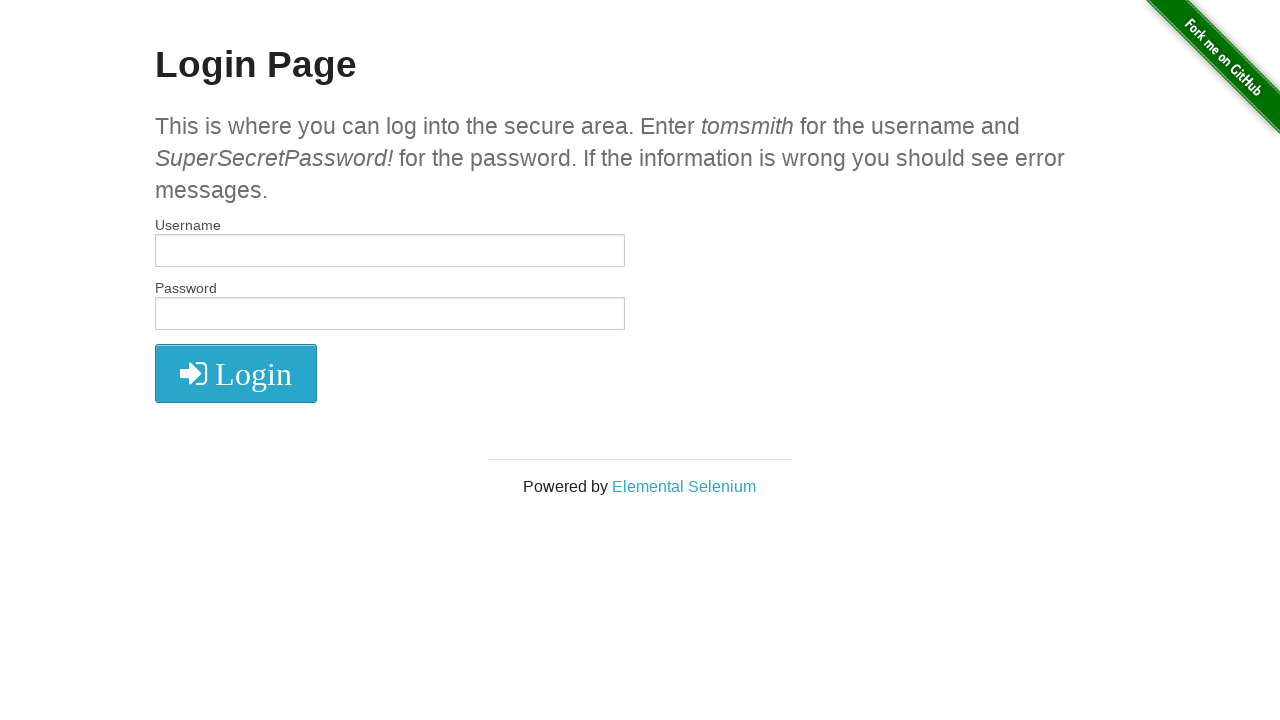

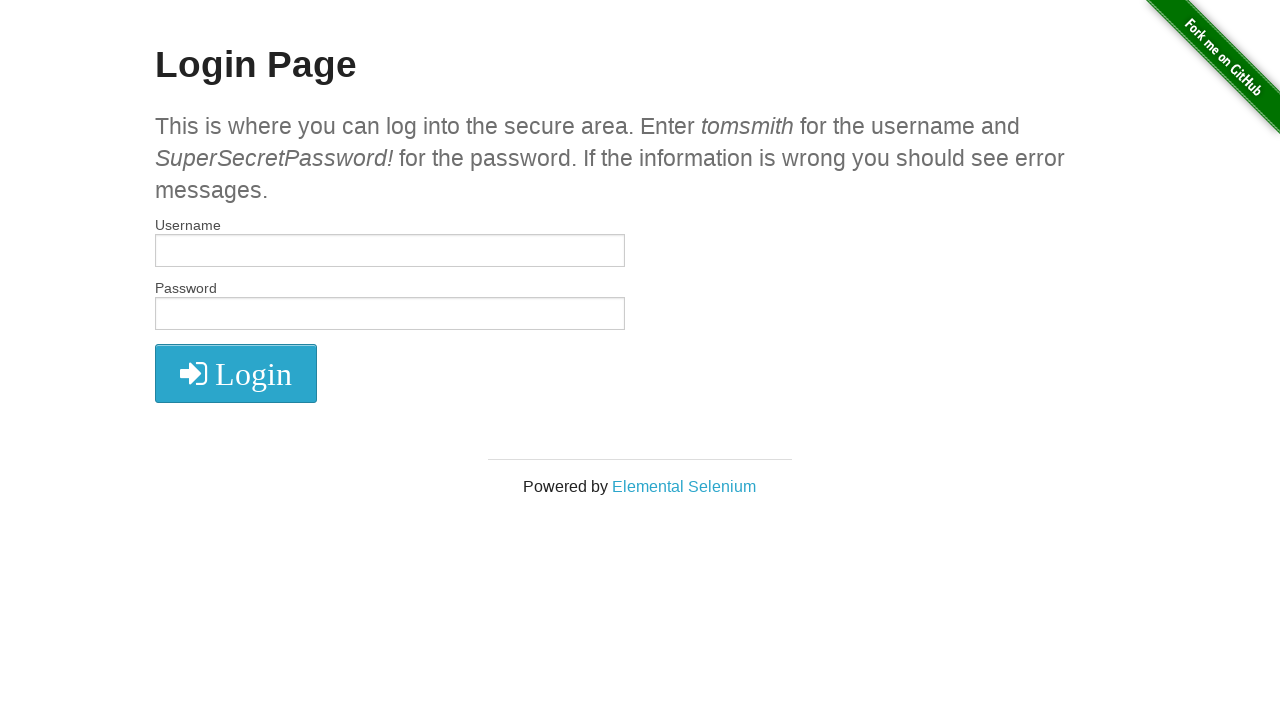